Navigates to a specific GitHub repository page (testunium) and maximizes the browser window

Starting URL: https://github.com/takinosaji/testunium

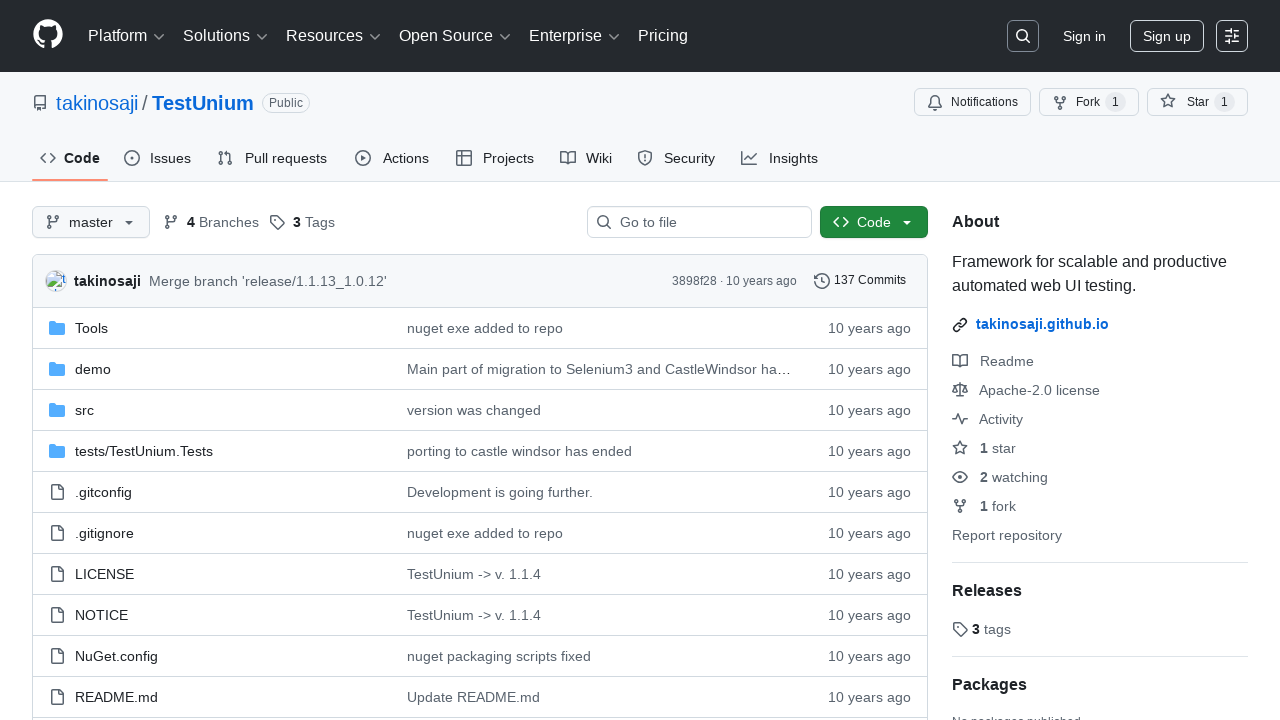

Set browser viewport to 1920x1080
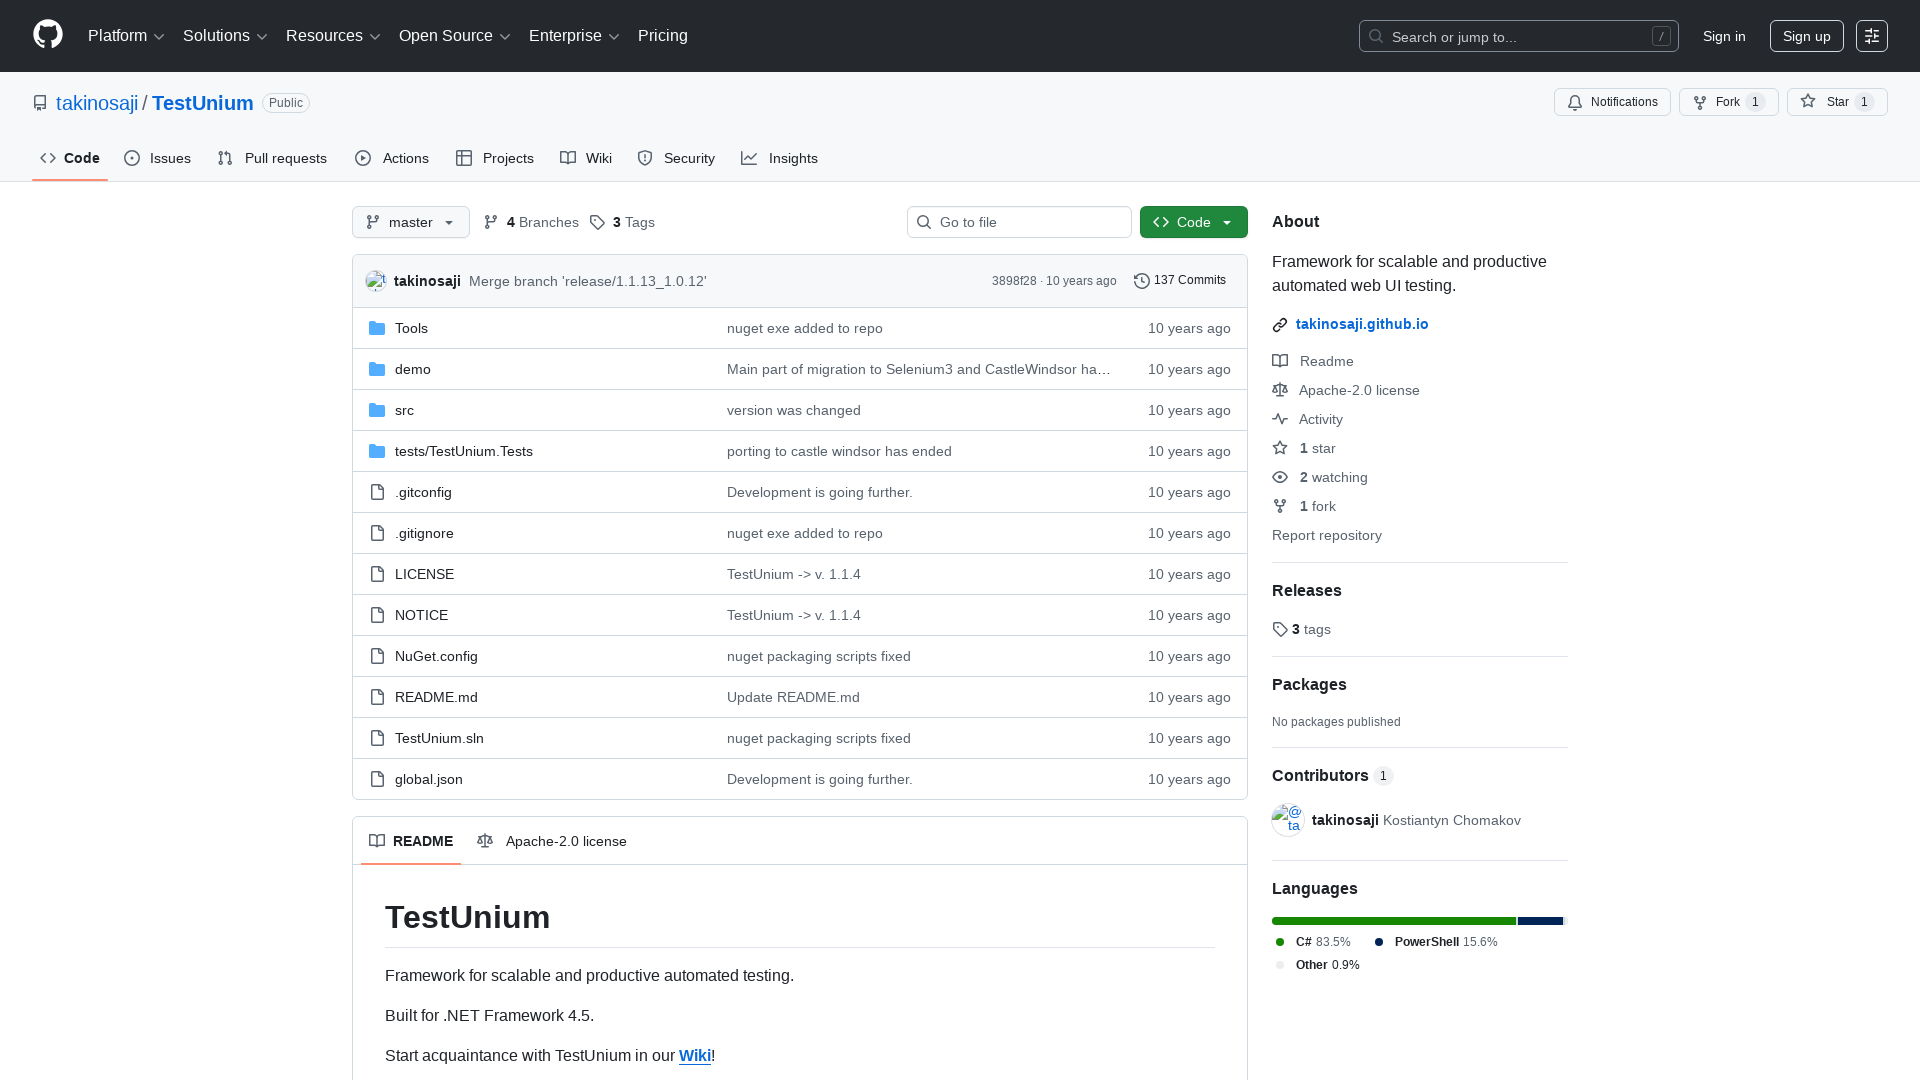

Repository page main content loaded
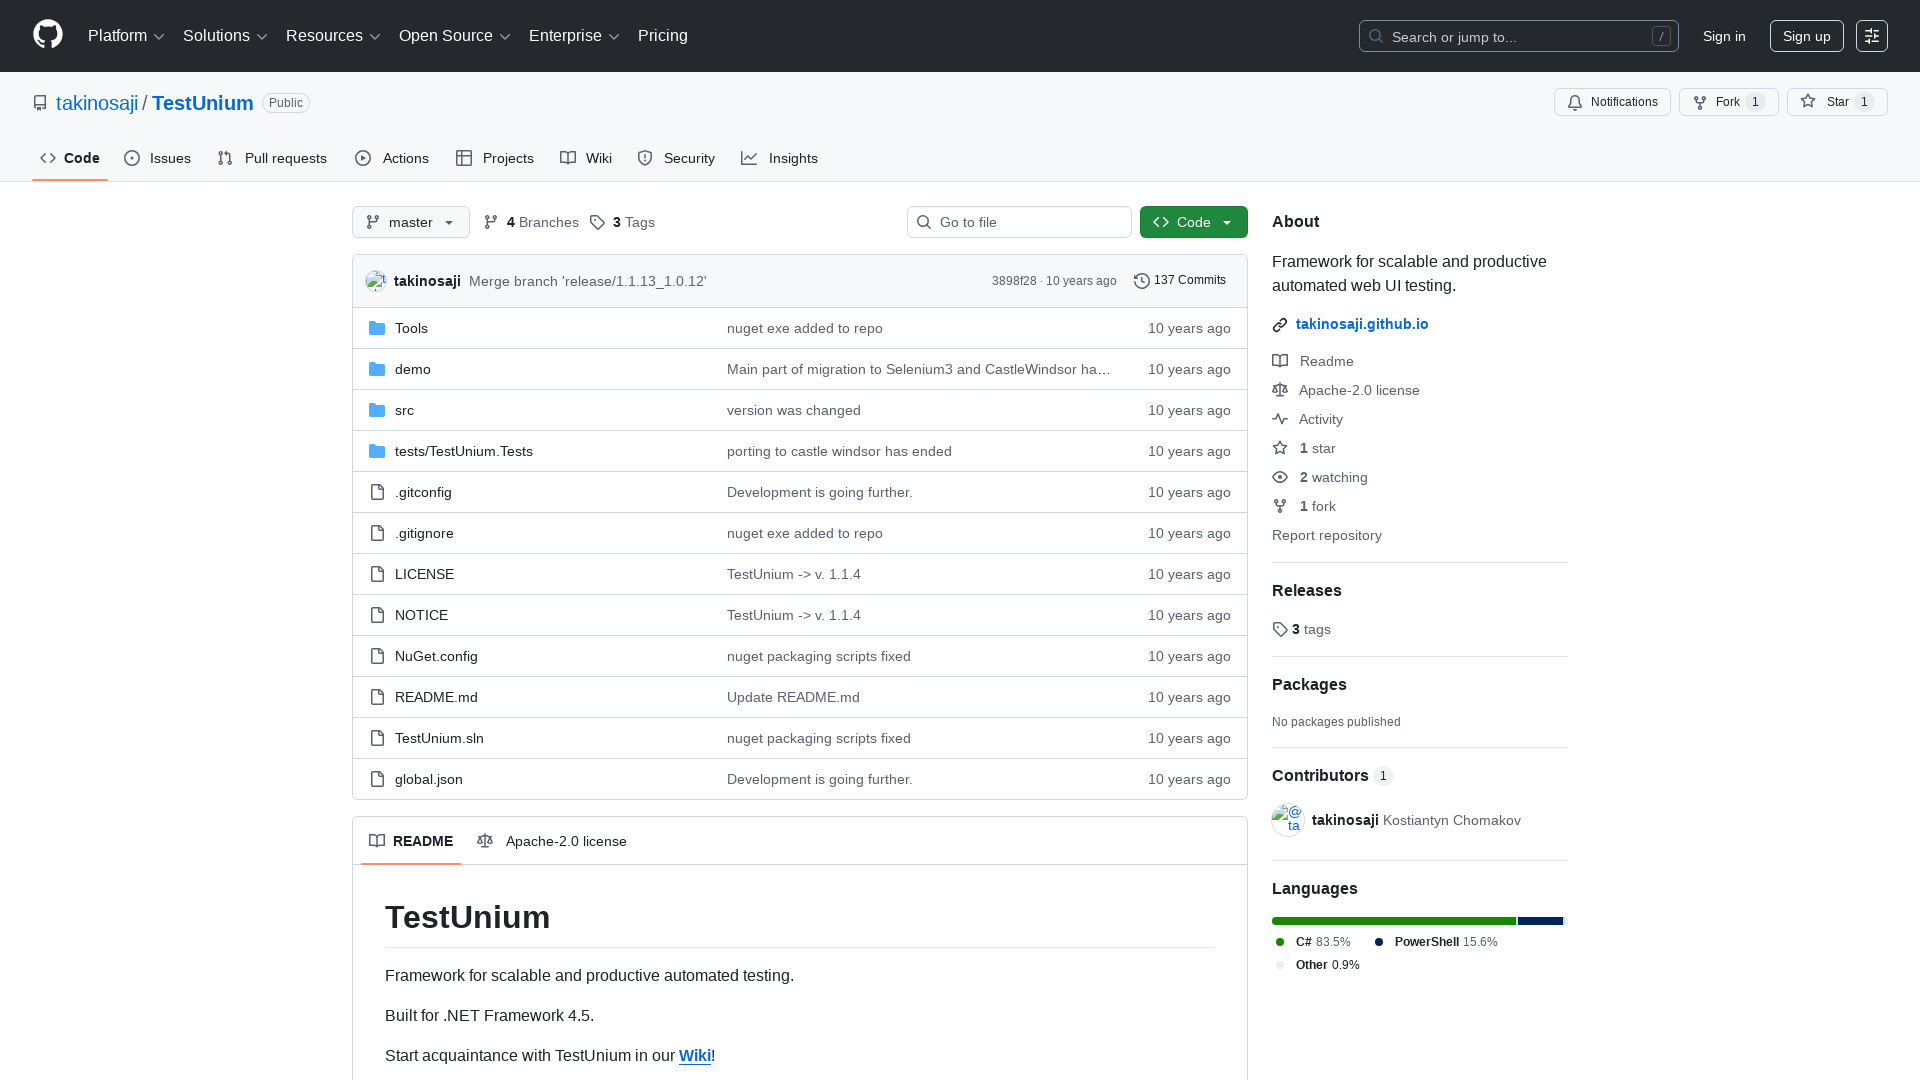

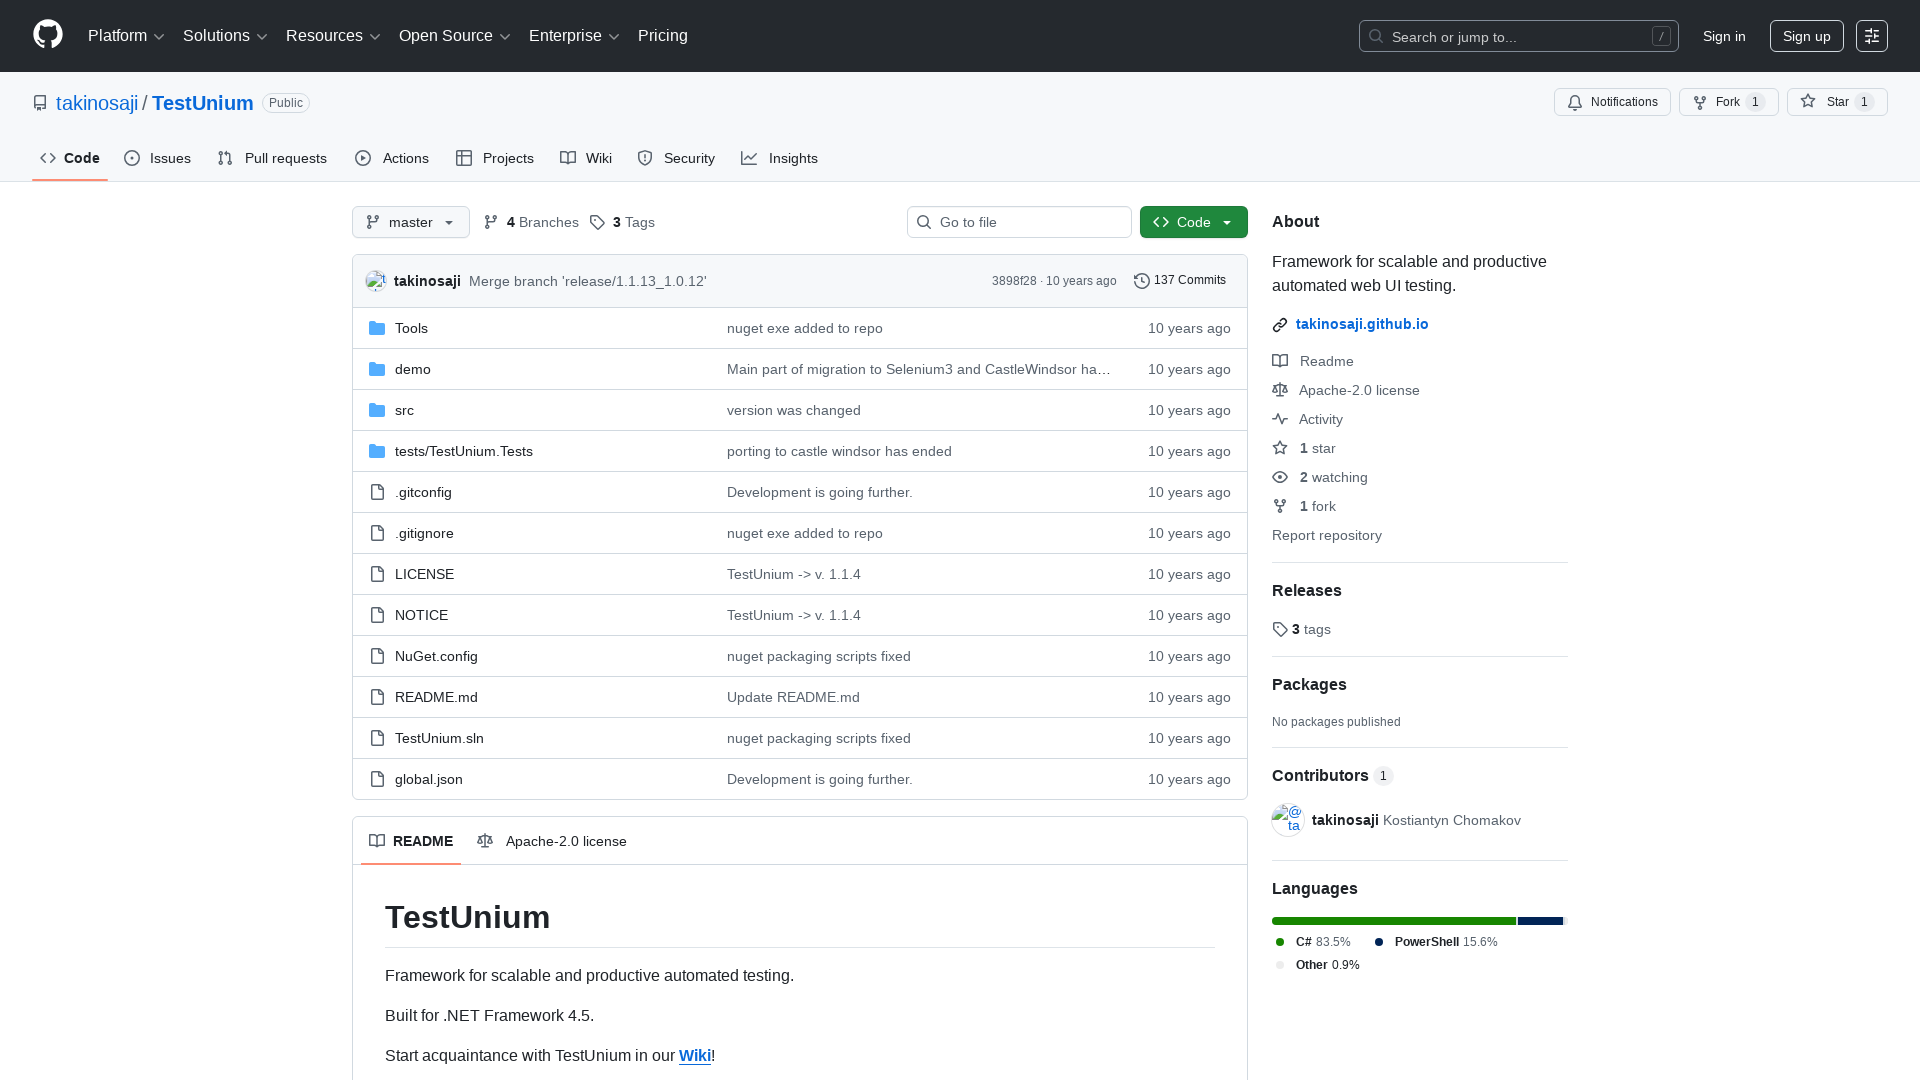